Fills out a form by entering a name and date into the respective input fields on a scrollable page

Starting URL: https://formy-project.herokuapp.com/scroll

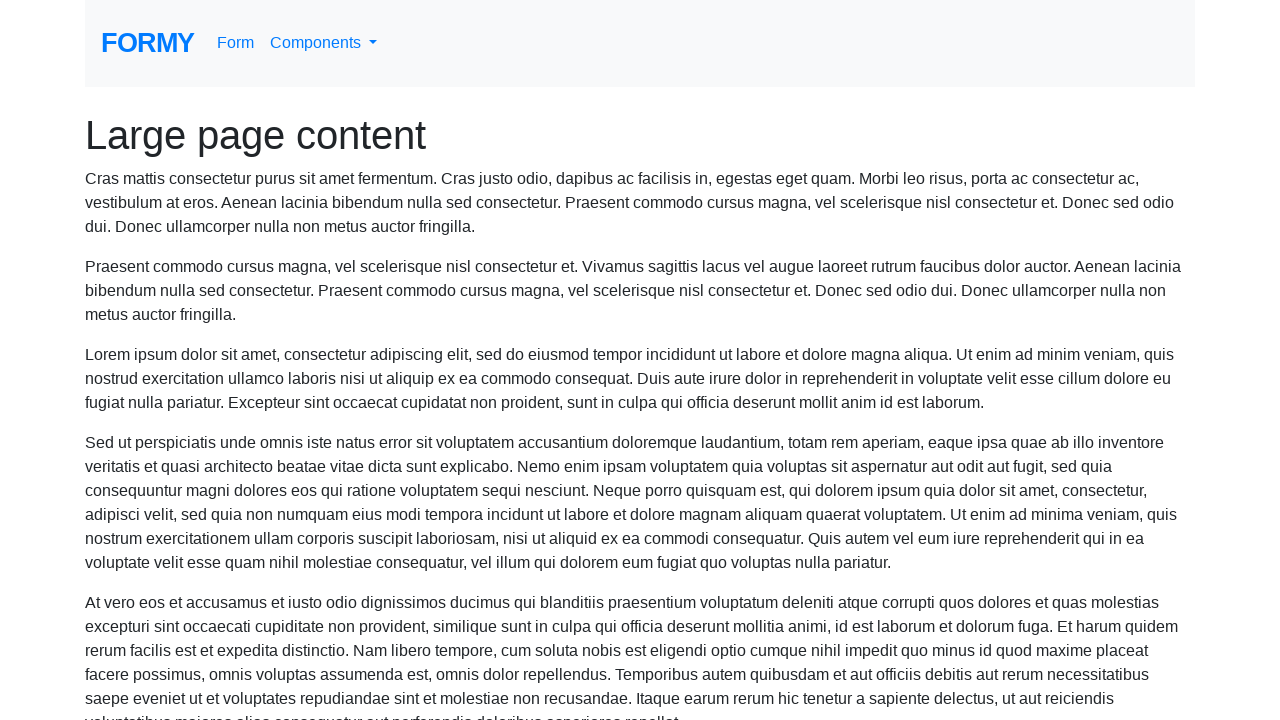

Scrolled name field into view
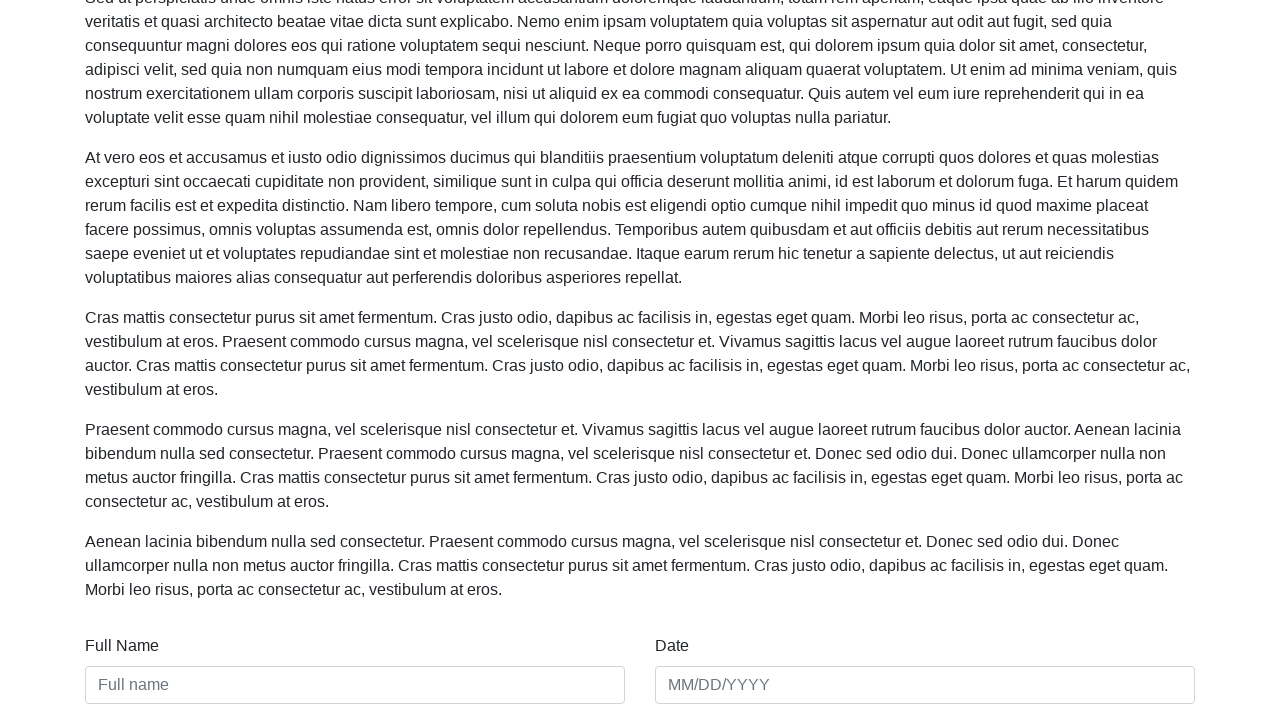

Filled name field with 'Alexandra' on #name
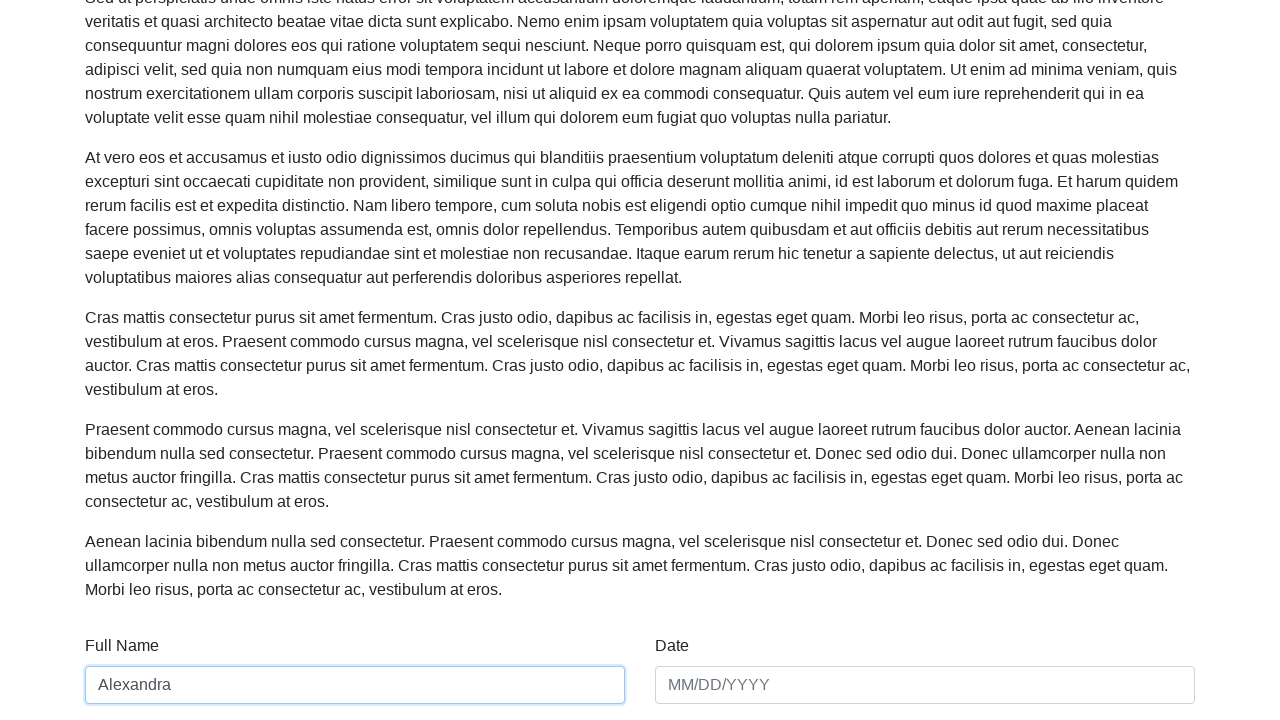

Filled date field with '03/15/2024' on #date
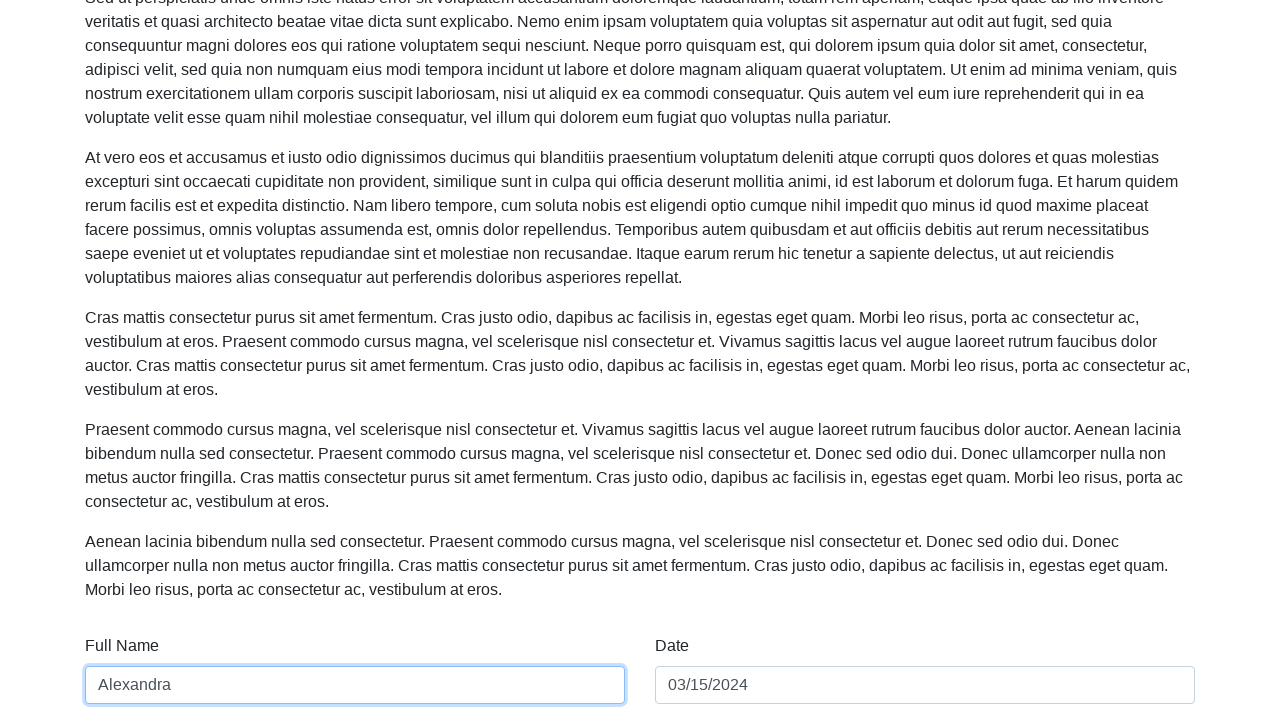

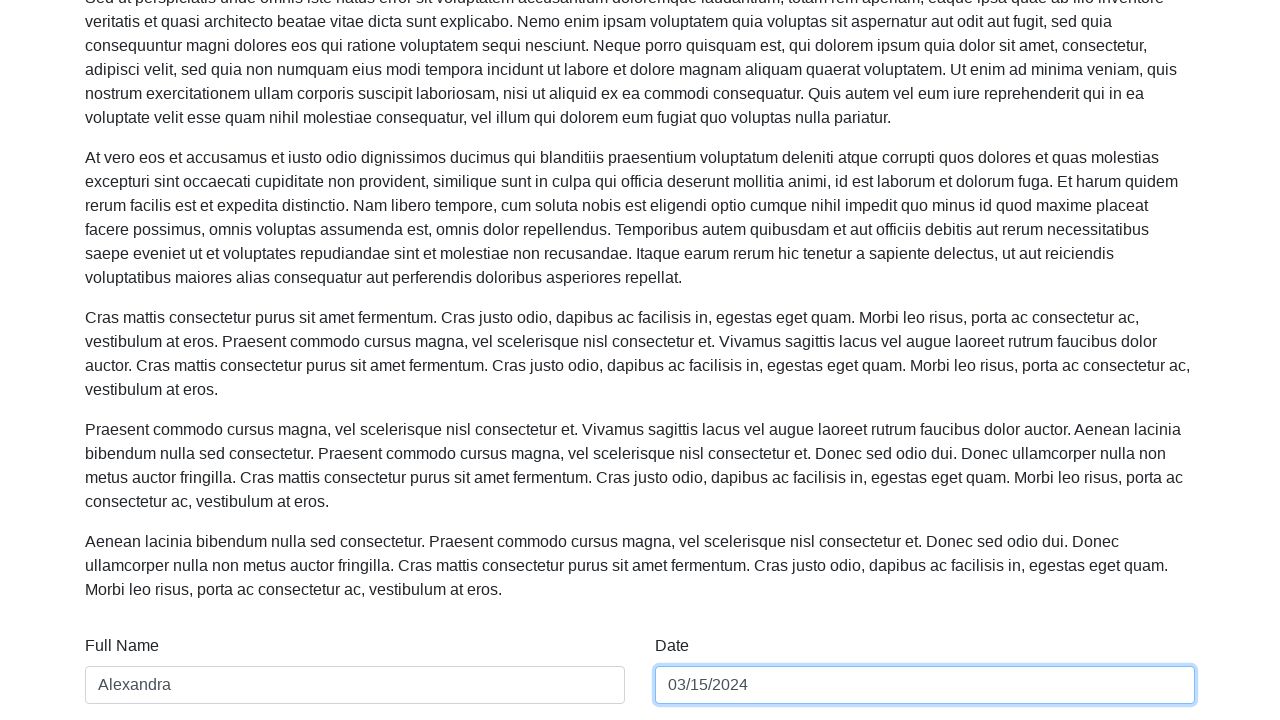